Tests browser window handling by navigating to a practice page, opening a new tab via button click, verifying the new tab URL, closing it, and confirming the parent page URL remains correct.

Starting URL: https://www.tutorialspoint.com/selenium/practice/text-box.php

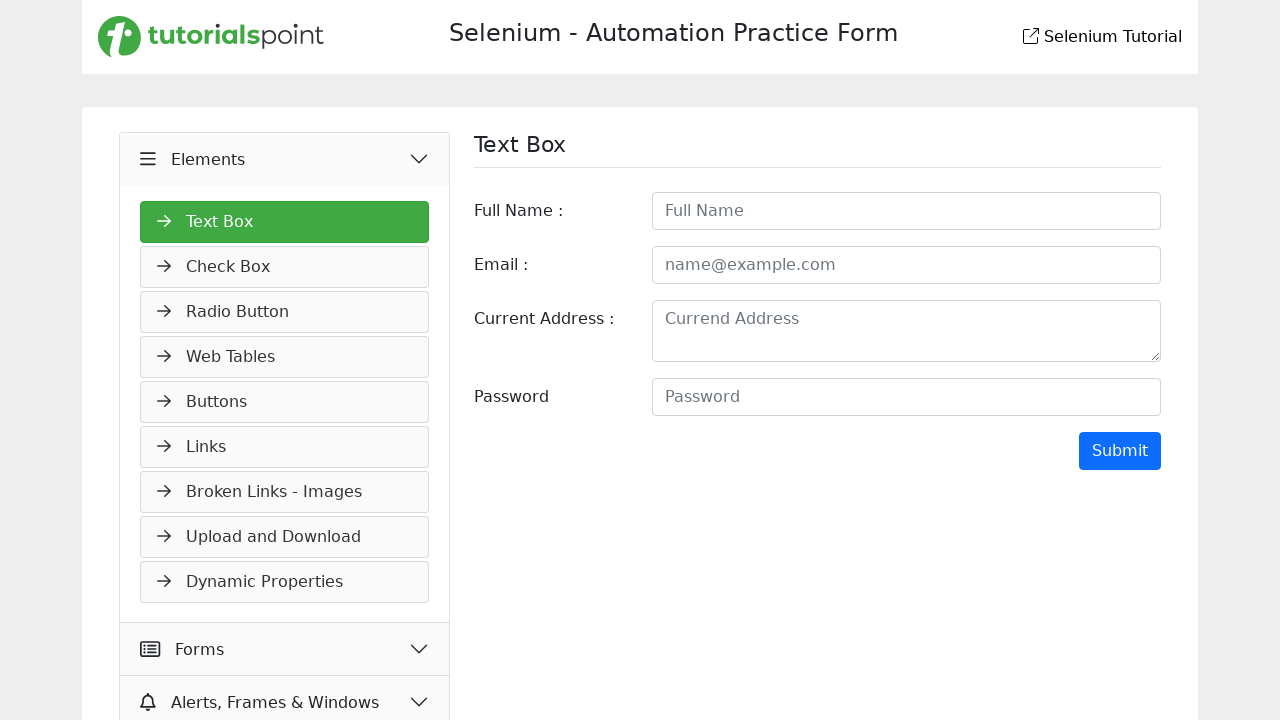

Clicked 'Alerts, Frames & Windows' menu button at (285, 694) on internal:role=button[name="Alerts, Frames & Windows"i]
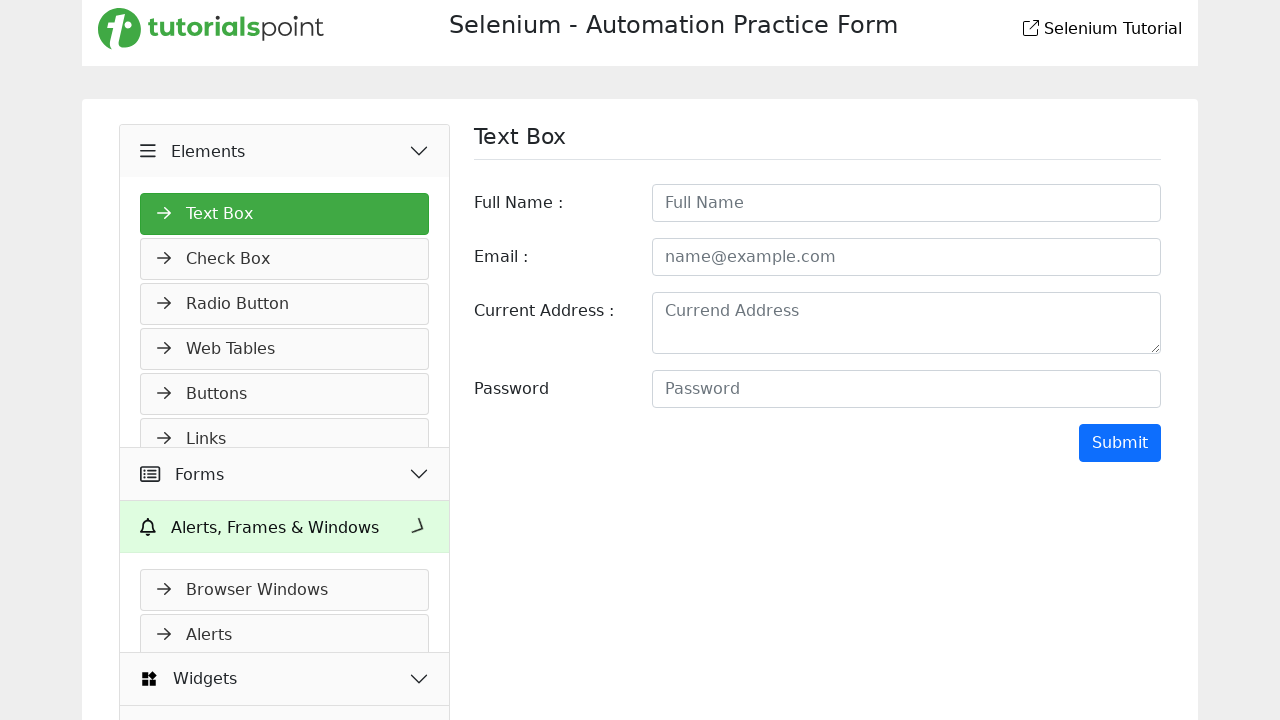

Clicked 'Browser Windows' link at (285, 320) on internal:role=link[name="Browser Windows"i]
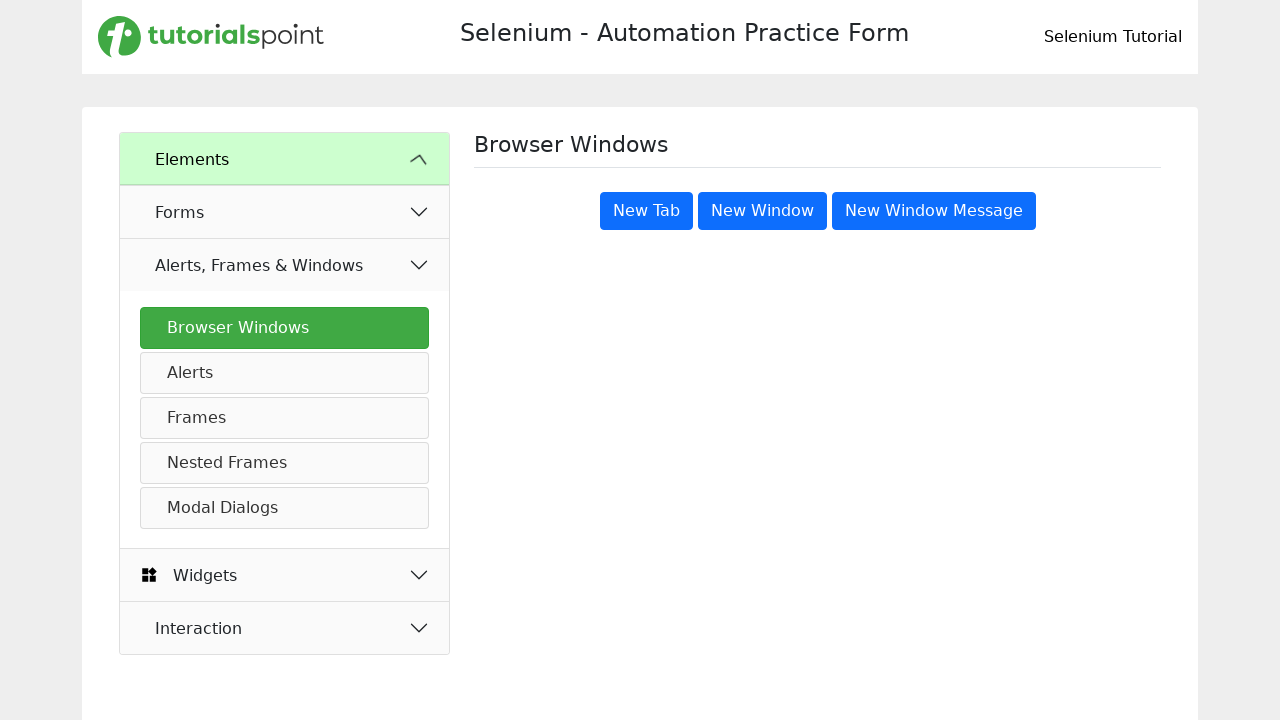

Clicked 'New Tab' button to open new tab at (646, 211) on internal:role=button[name="New Tab"i]
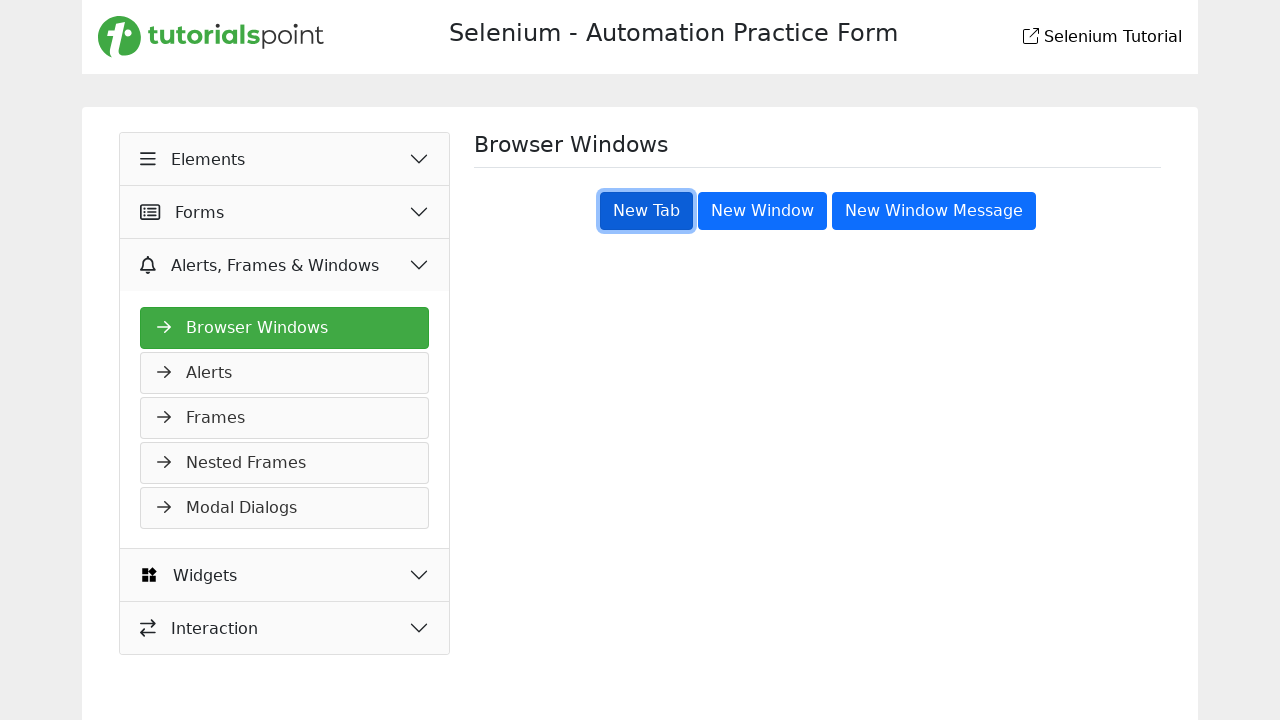

Captured new page/tab object
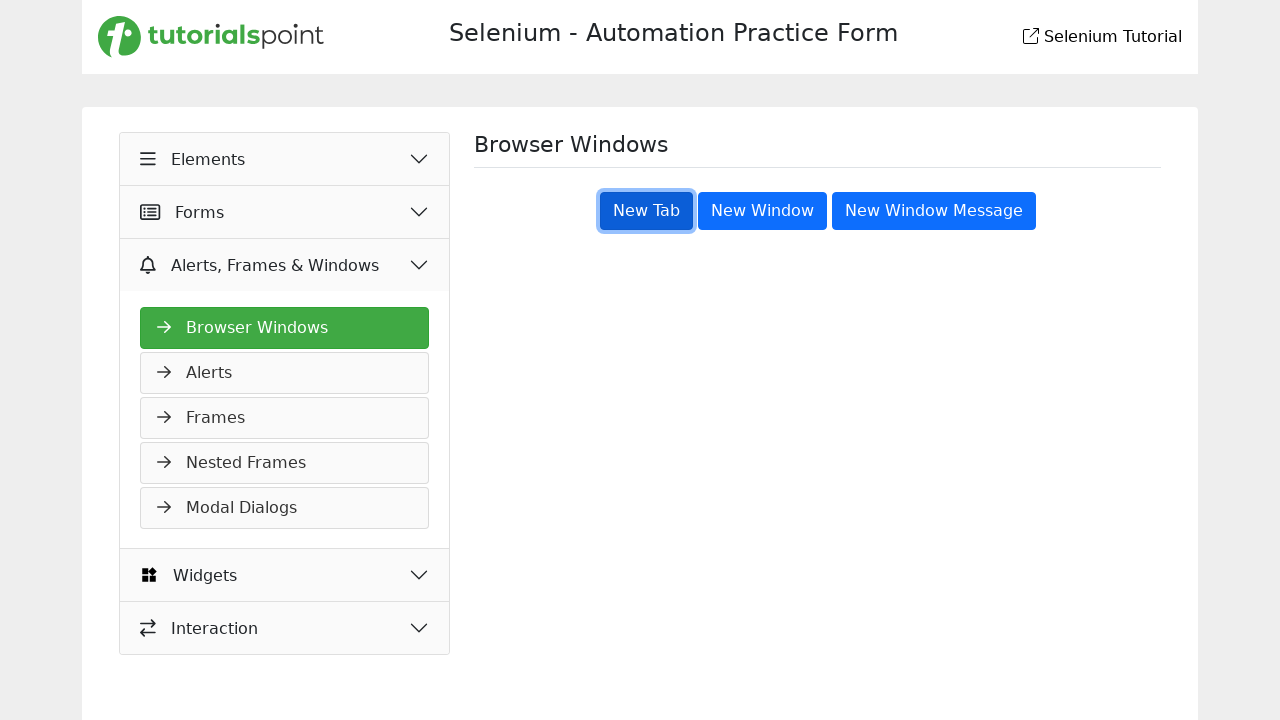

Waited for new page to load completely
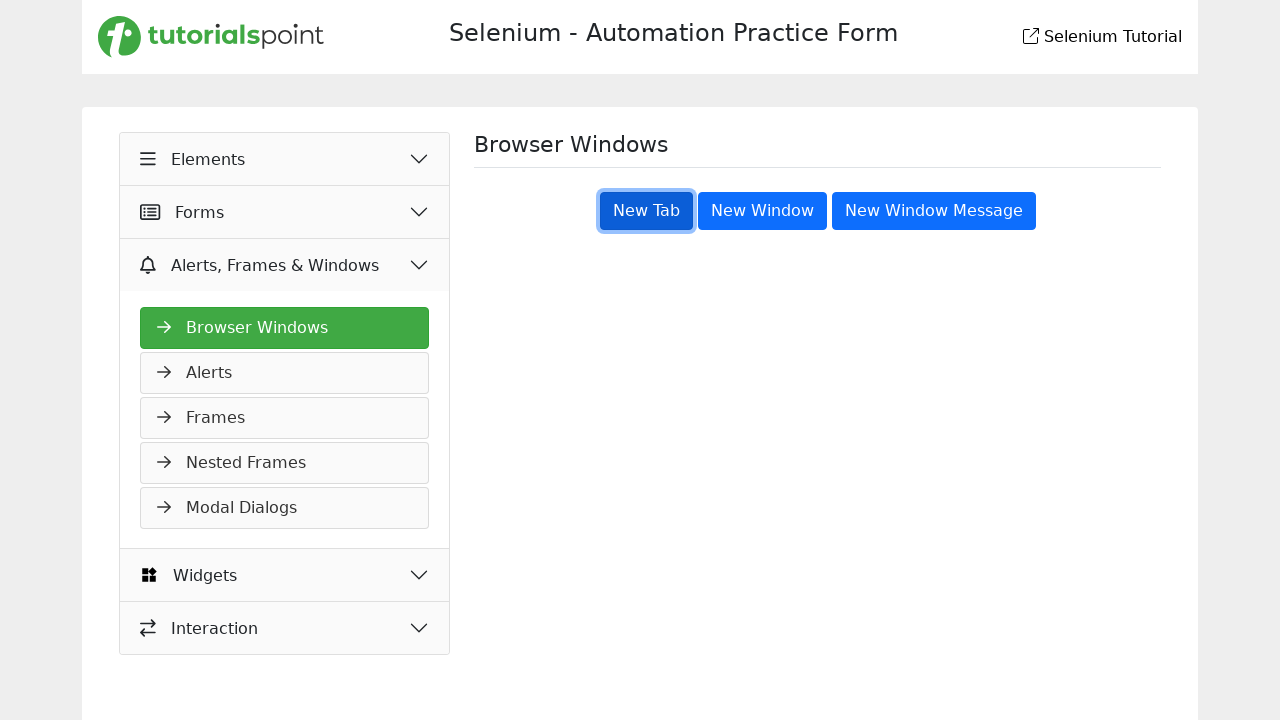

Verified new tab URL contains expected path: https://www.tutorialspoint.com/selenium/practice/new-tab-sample.php
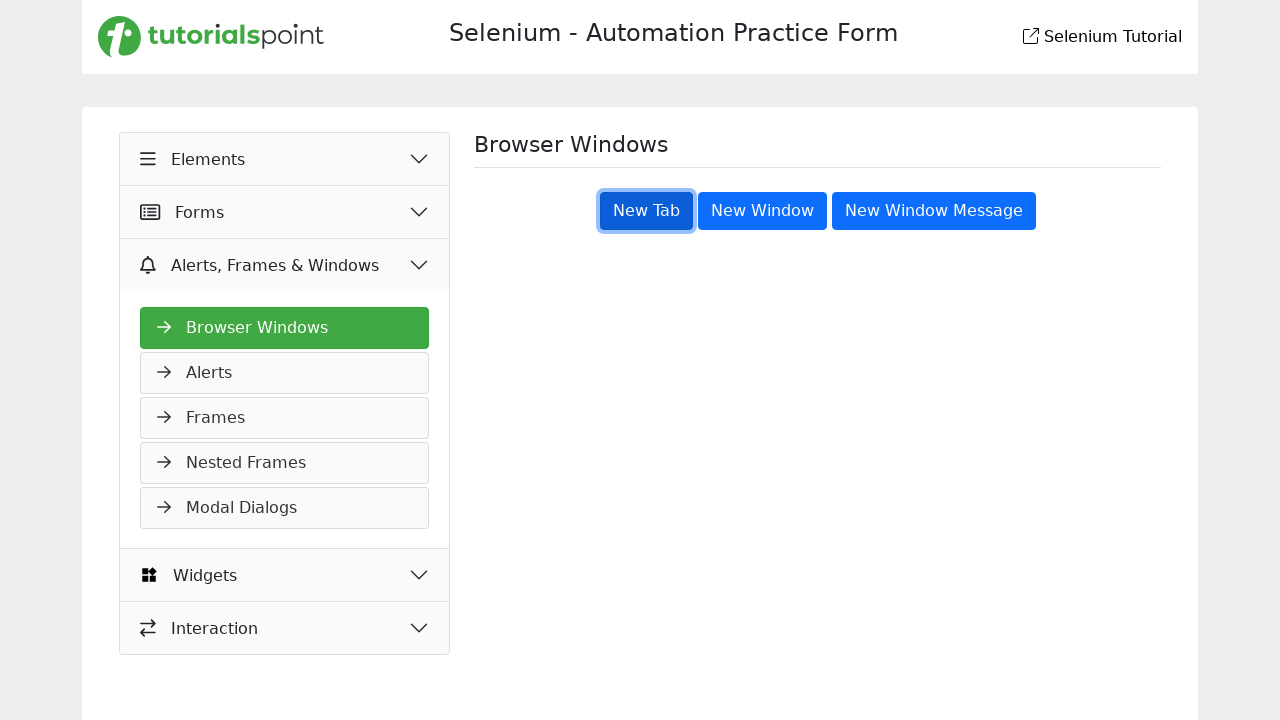

Closed the new tab
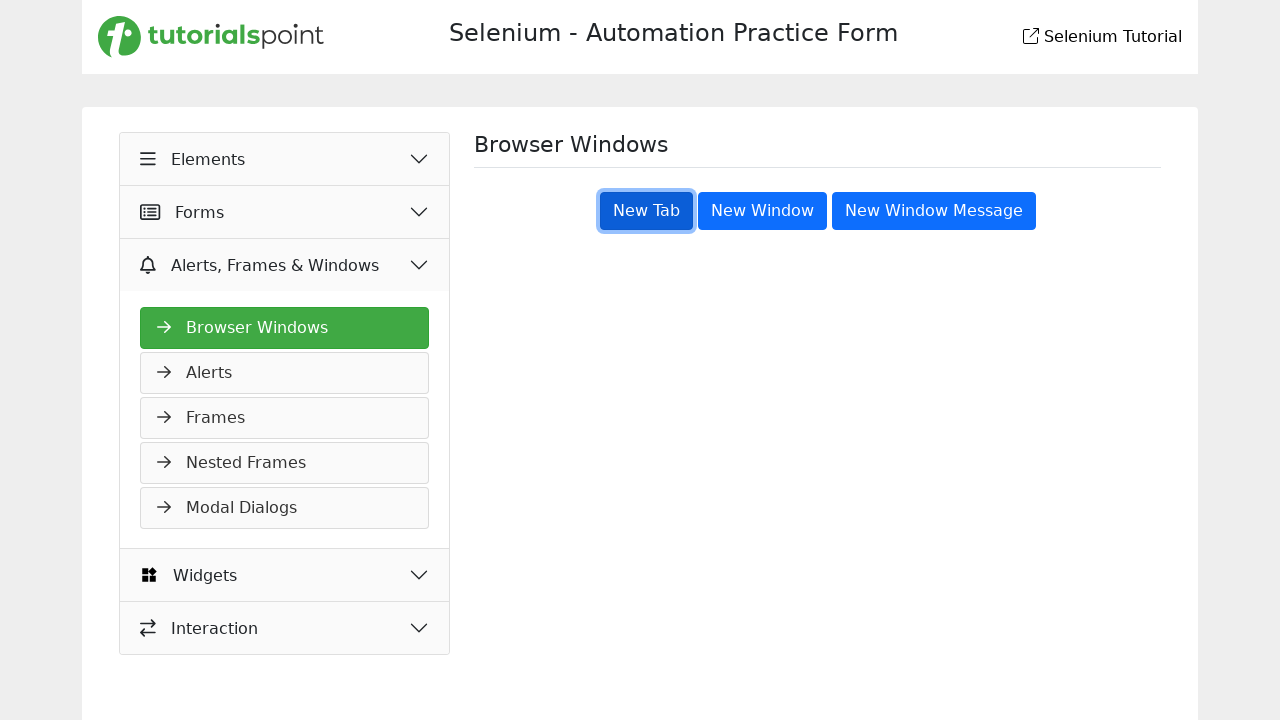

Verified parent page URL contains expected path: https://www.tutorialspoint.com/selenium/practice/browser-windows.php
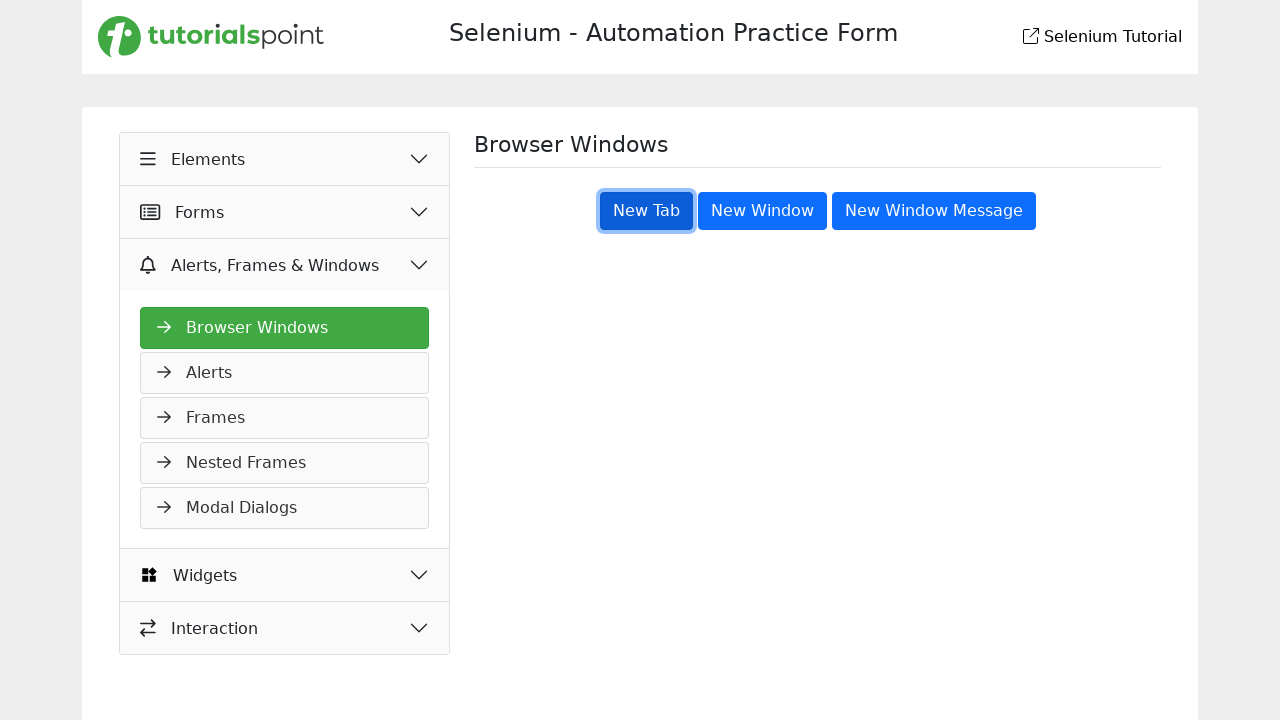

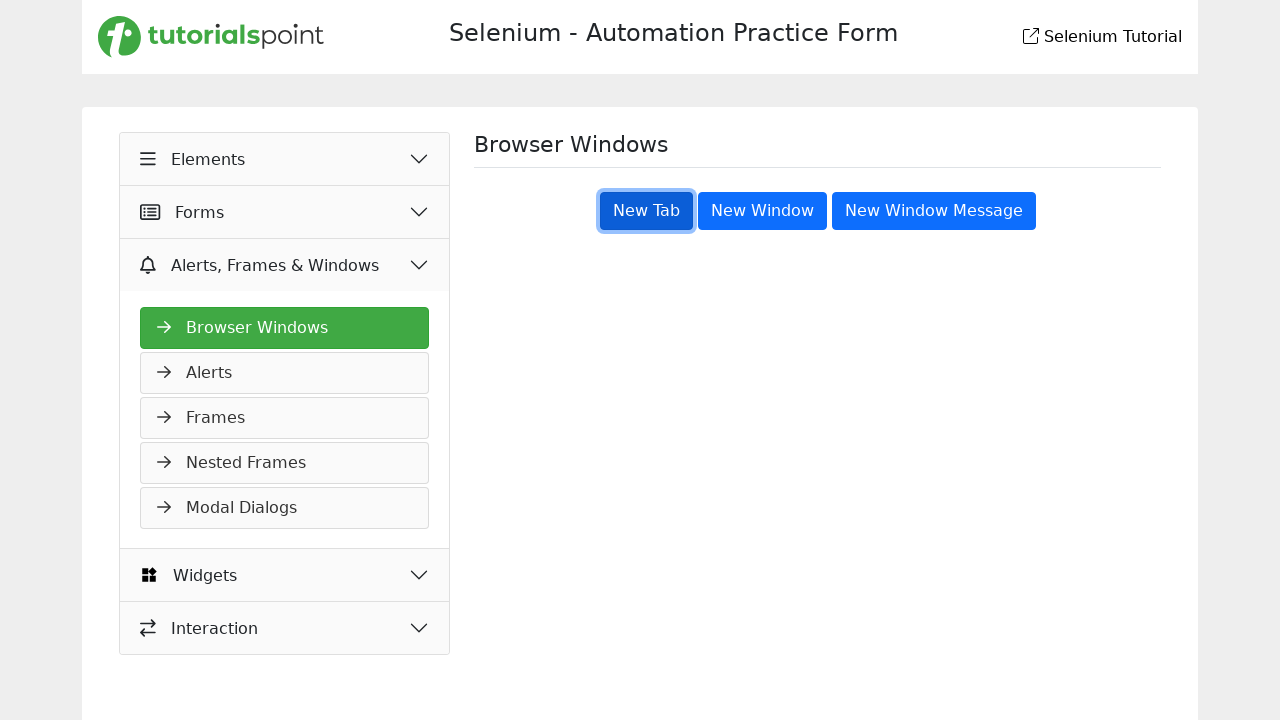